Tests selecting a value from a country dropdown on the OrangeHRM 30-day trial signup page by selecting "India" from the country field.

Starting URL: https://www.orangehrm.com/orangehrm-30-day-trial/

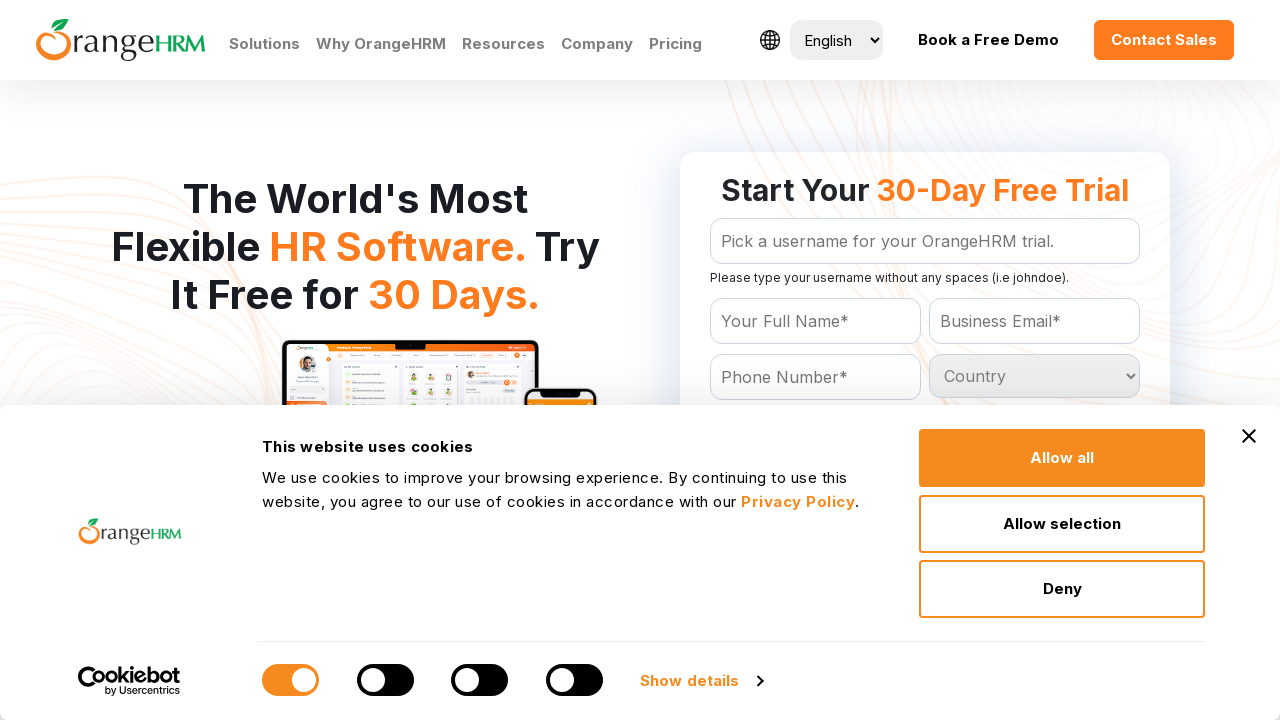

Country dropdown selector became visible
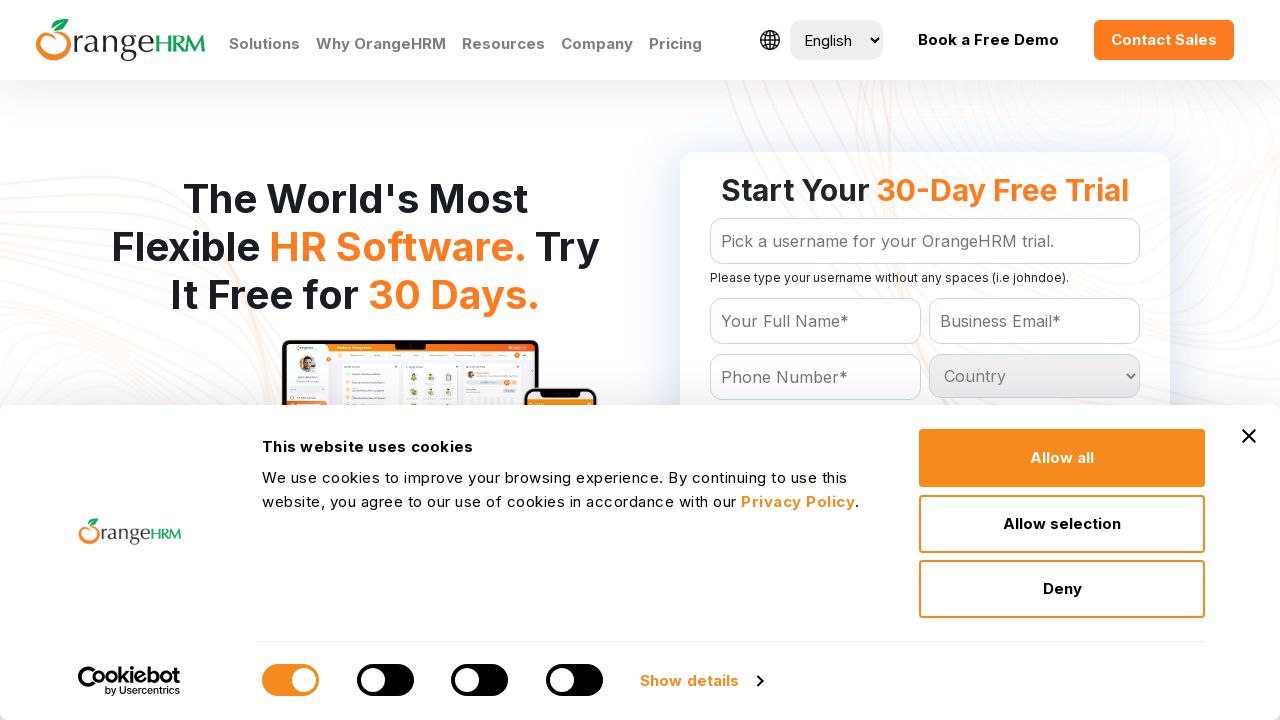

Selected 'India' from the country dropdown on #Form_getForm_Country
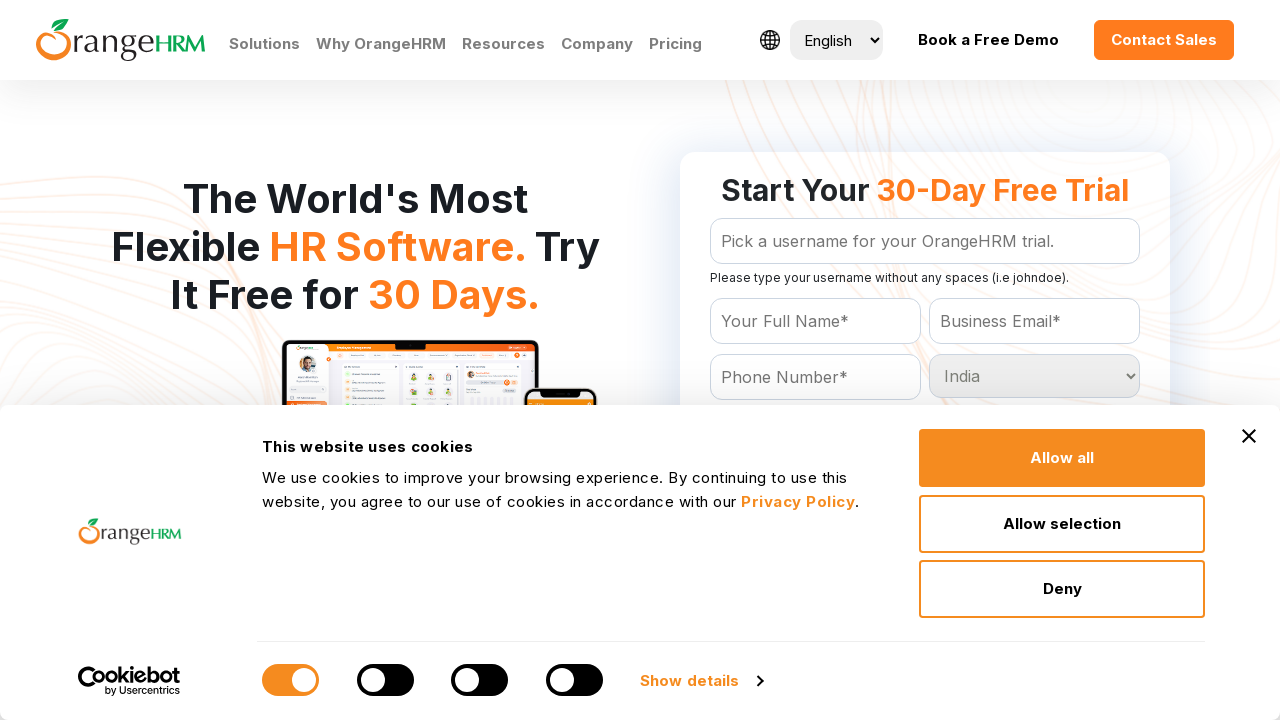

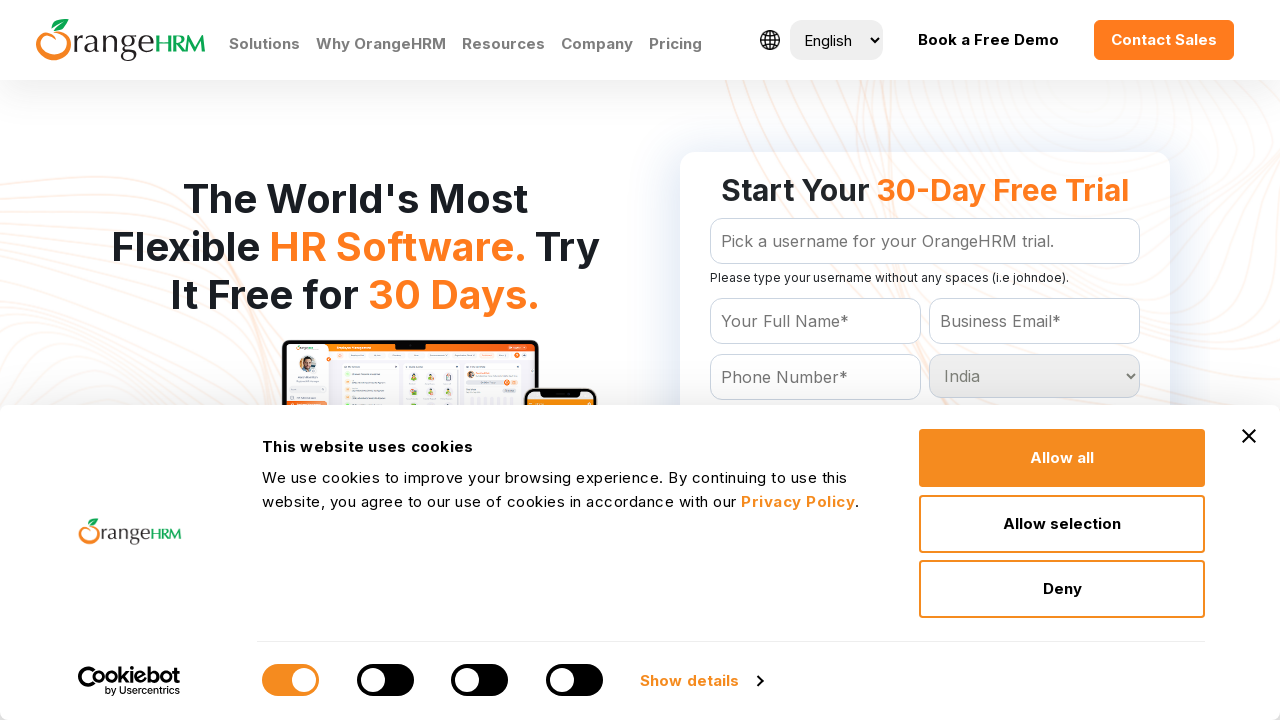